Navigates to the login page practice site to verify the page loads correctly.

Starting URL: https://rahulshettyacademy.com/loginpagePractise/

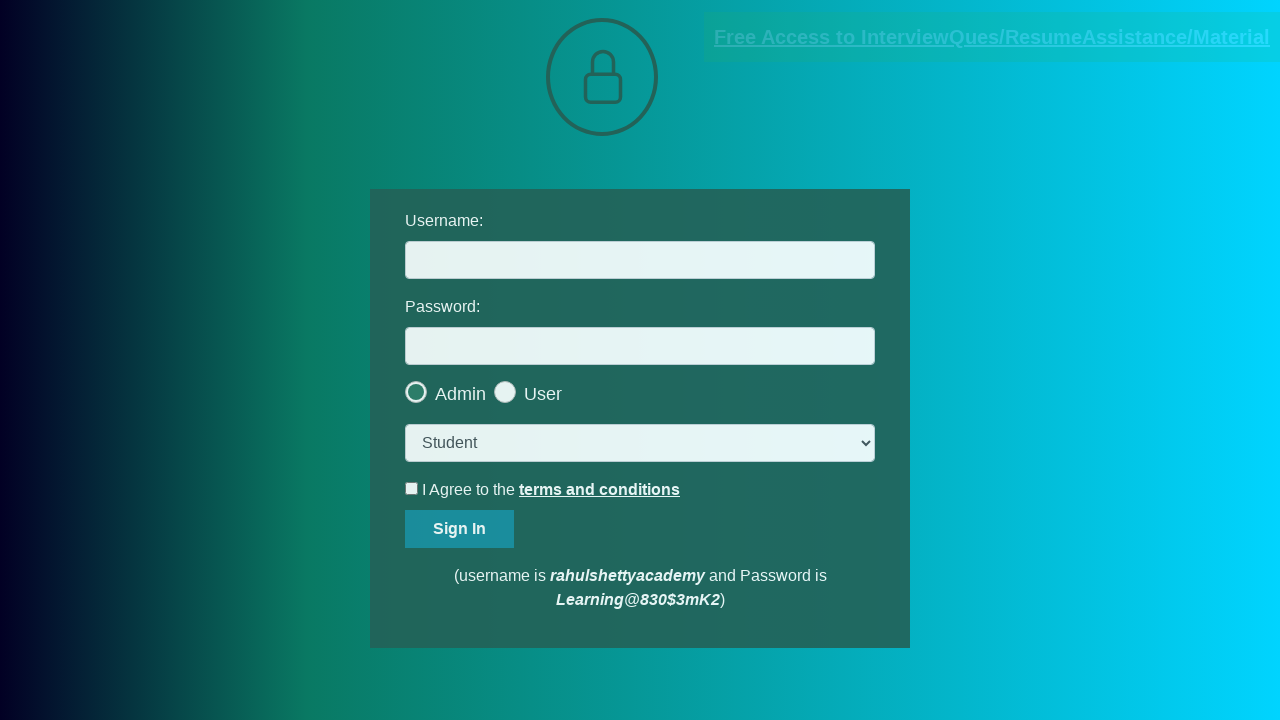

Waited for page DOM content to load on login practice site
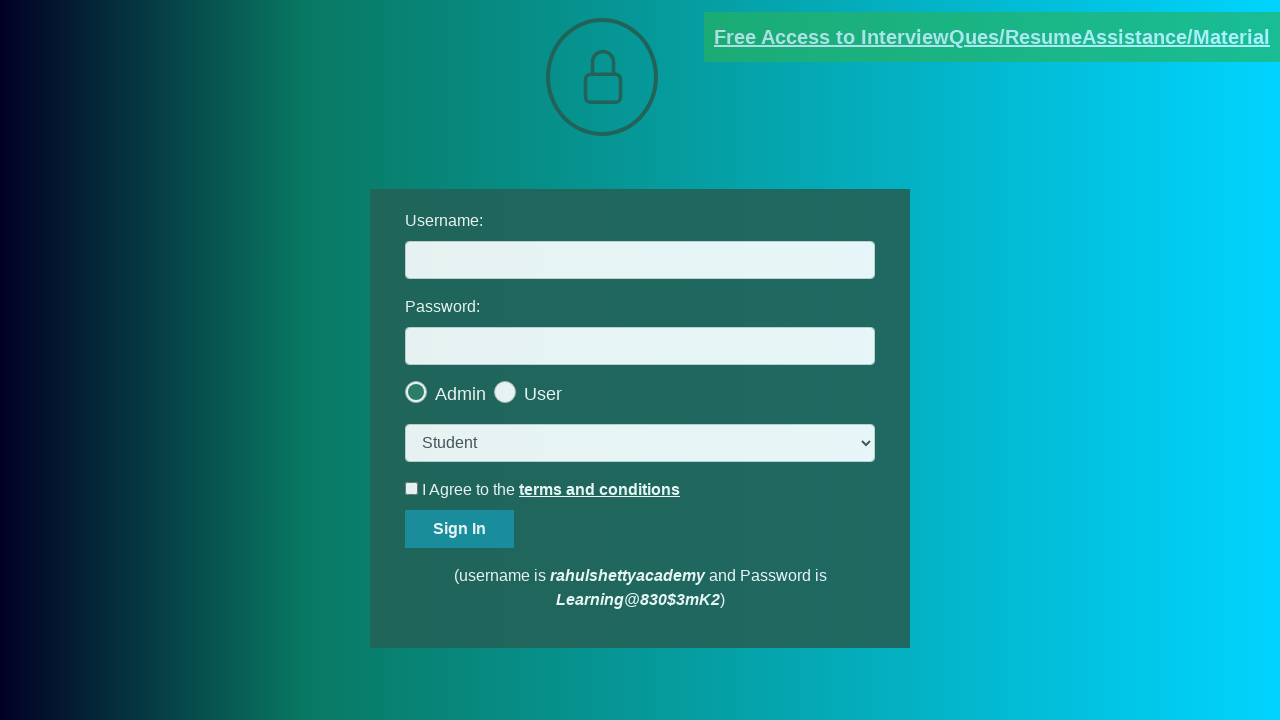

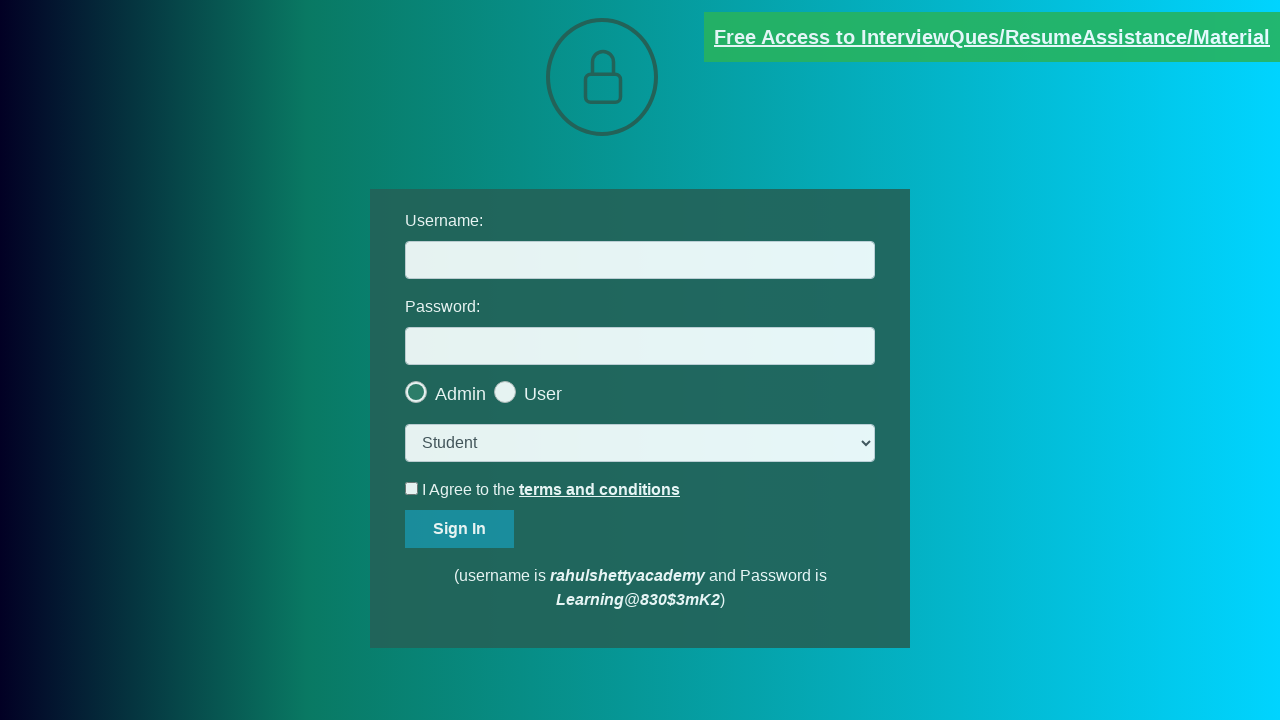